Tests scrolling functionality by navigating to a BrowserStack guide page and scrolling to the bottom of the page

Starting URL: https://www.browserstack.com/guide/selenium-scroll-tutorial

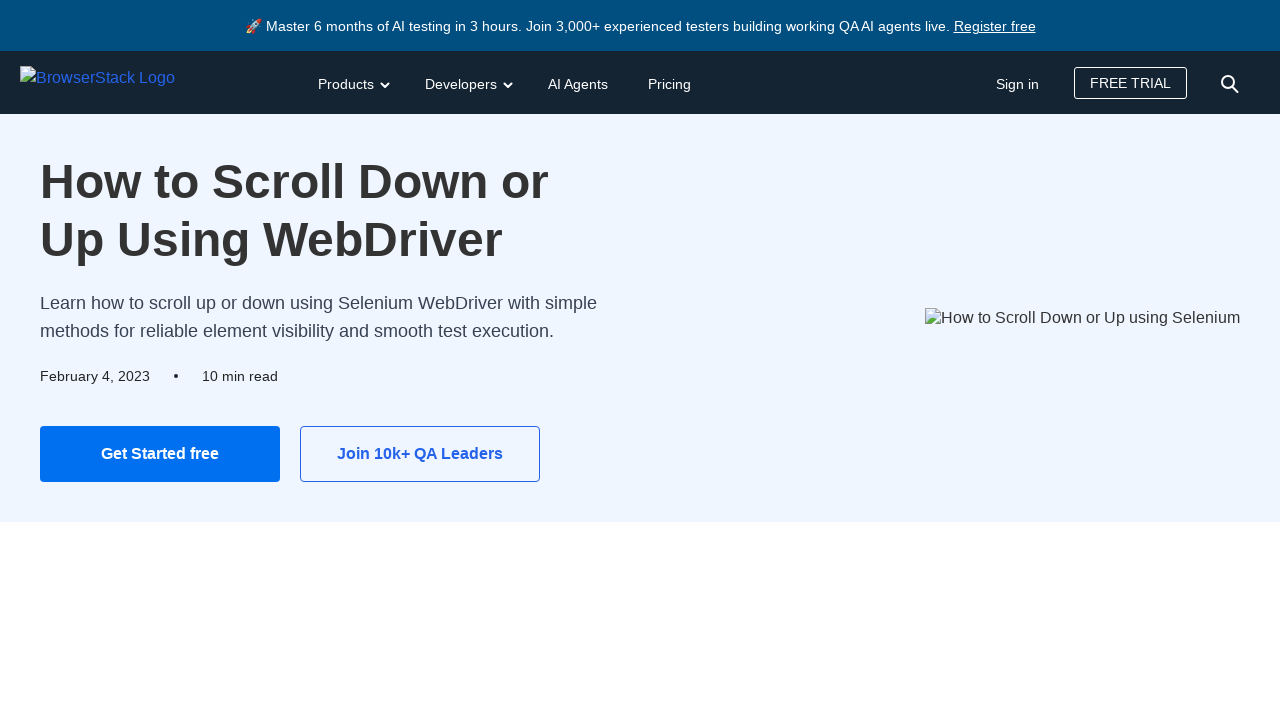

Navigated to BrowserStack Selenium scroll tutorial guide page
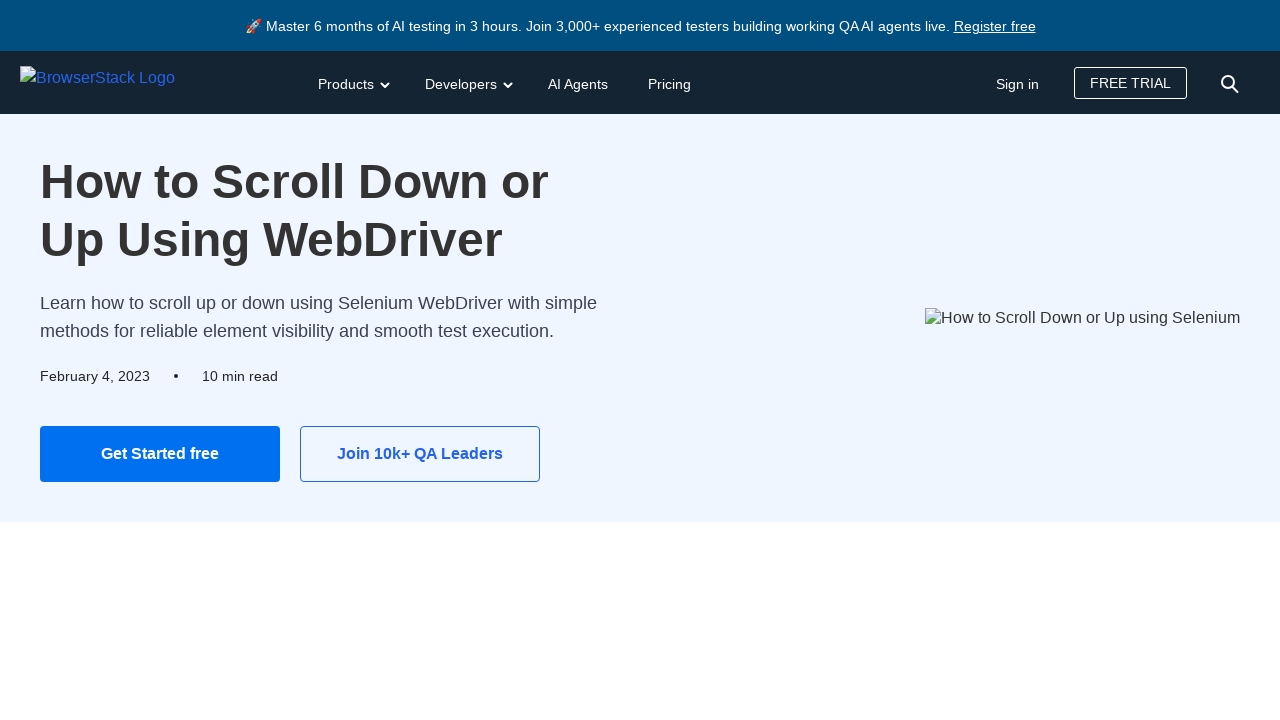

Scrolled to the bottom of the page
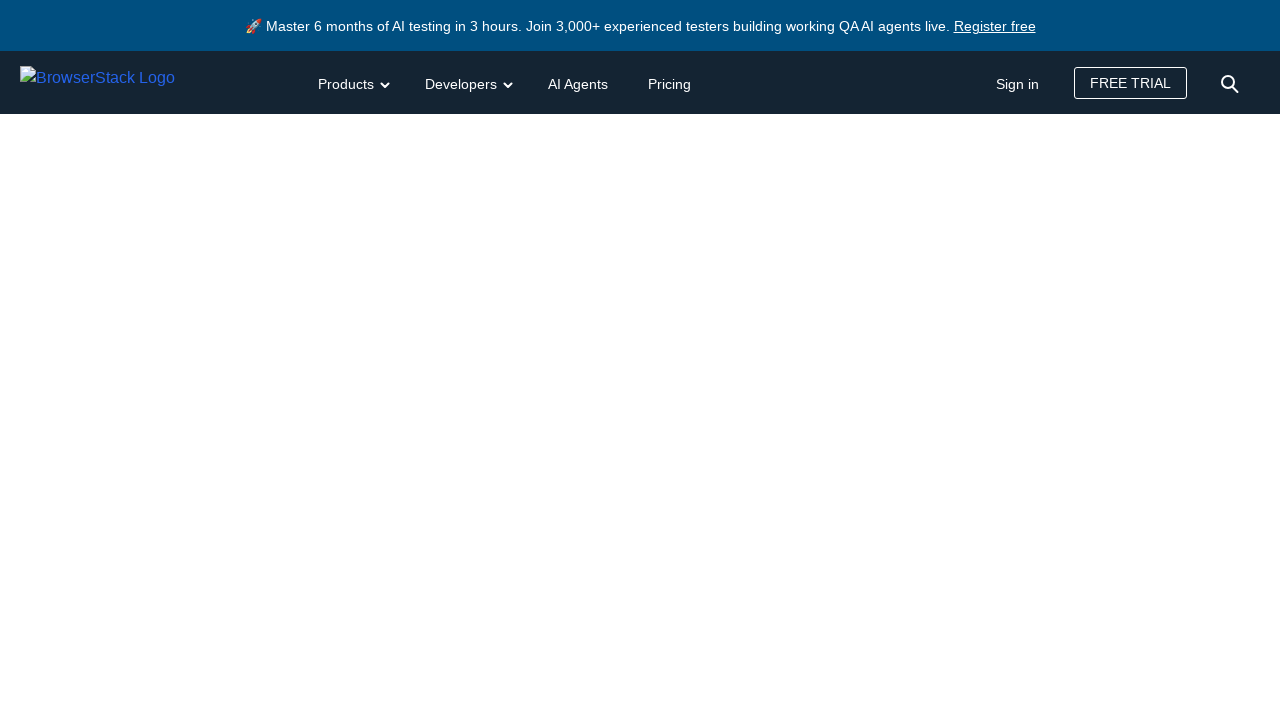

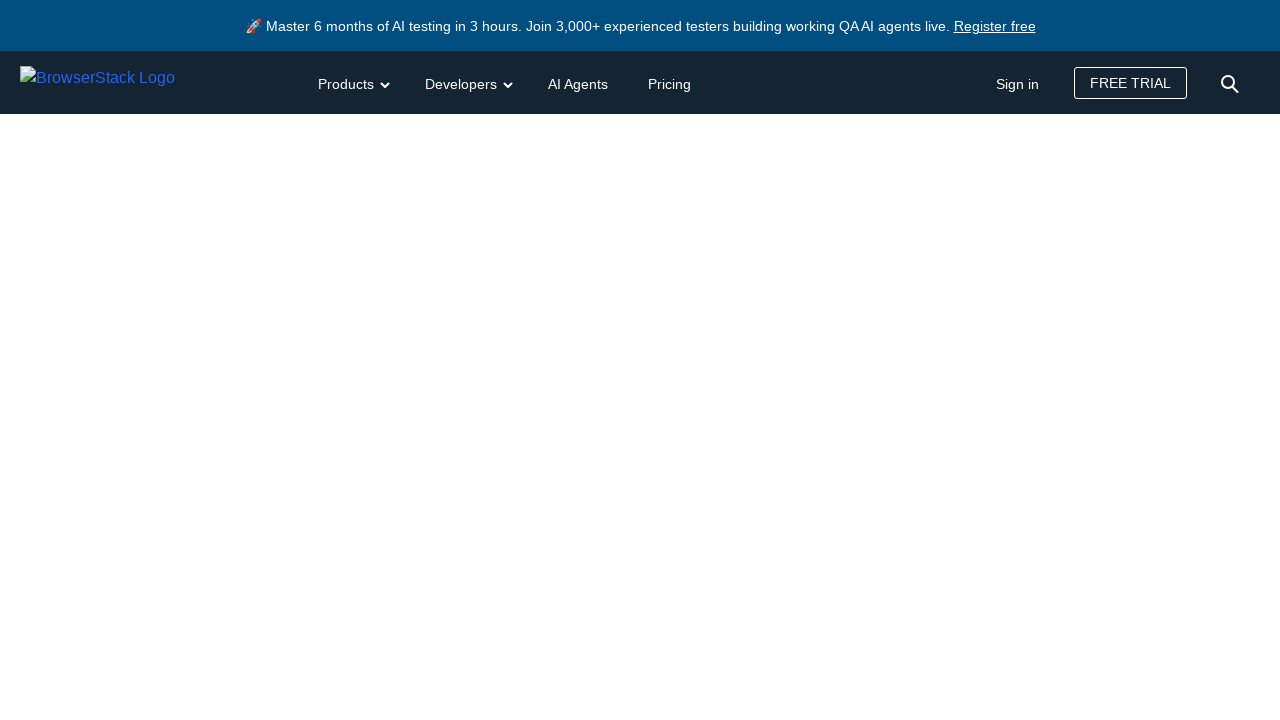